Tests checkbox interaction including clicking and verifying checkbox state

Starting URL: https://formy-project.herokuapp.com/checkbox

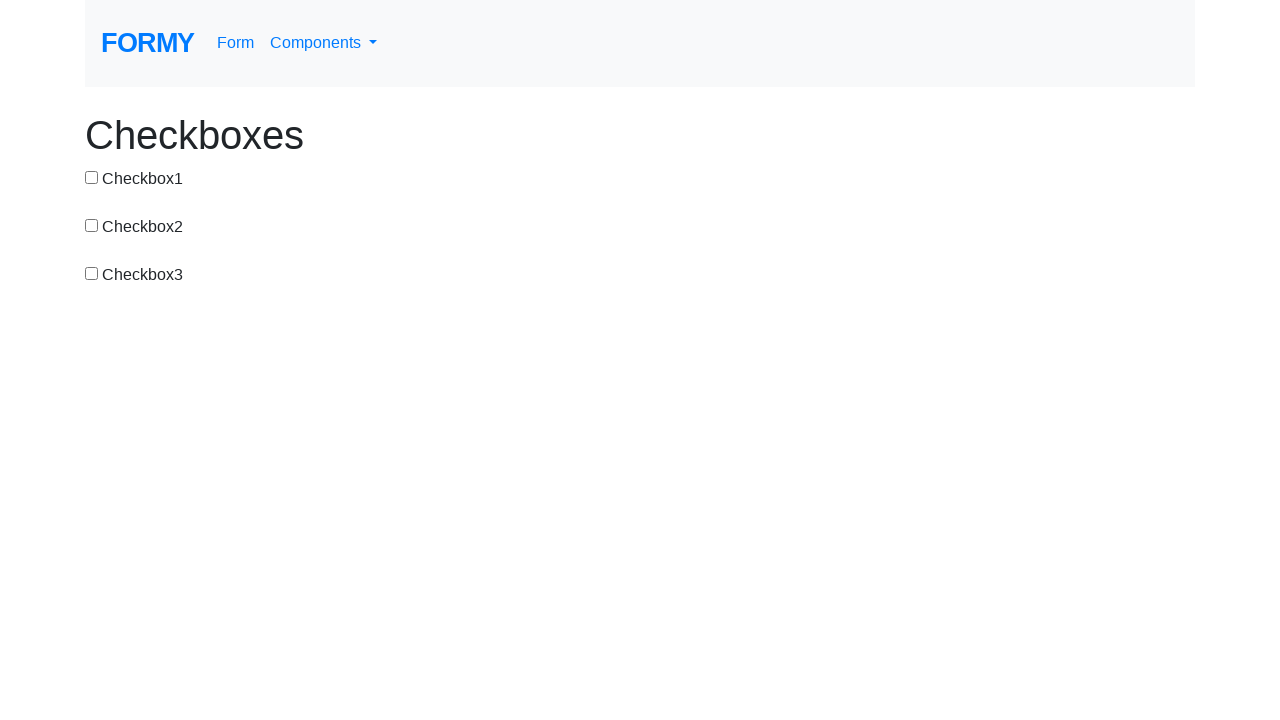

Navigated to checkbox test page
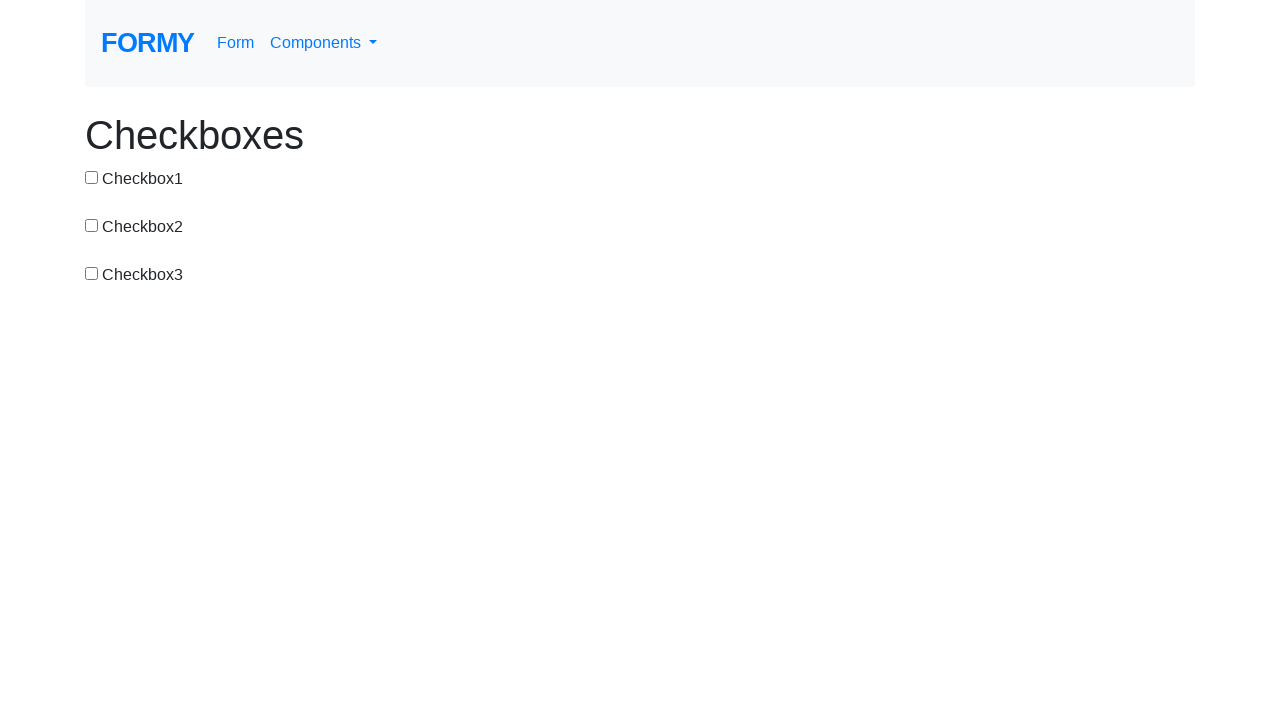

Clicked the first checkbox at (92, 177) on #checkbox-1
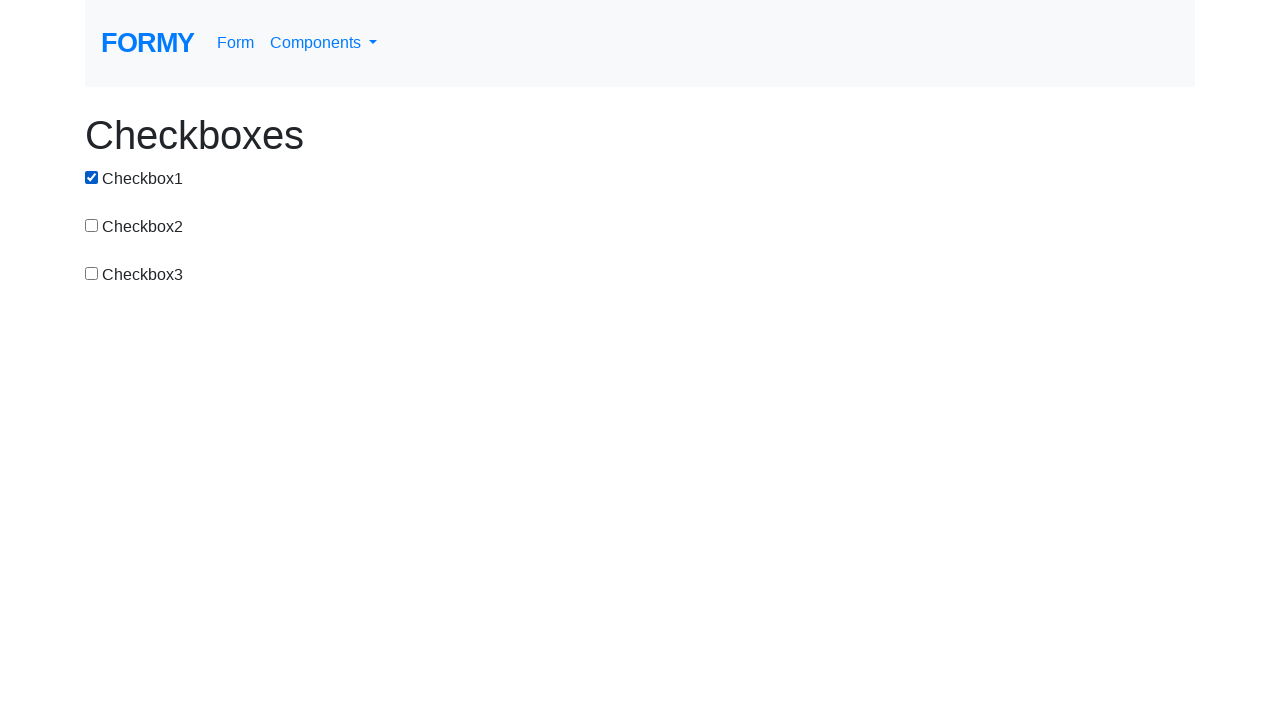

Verified first checkbox is checked
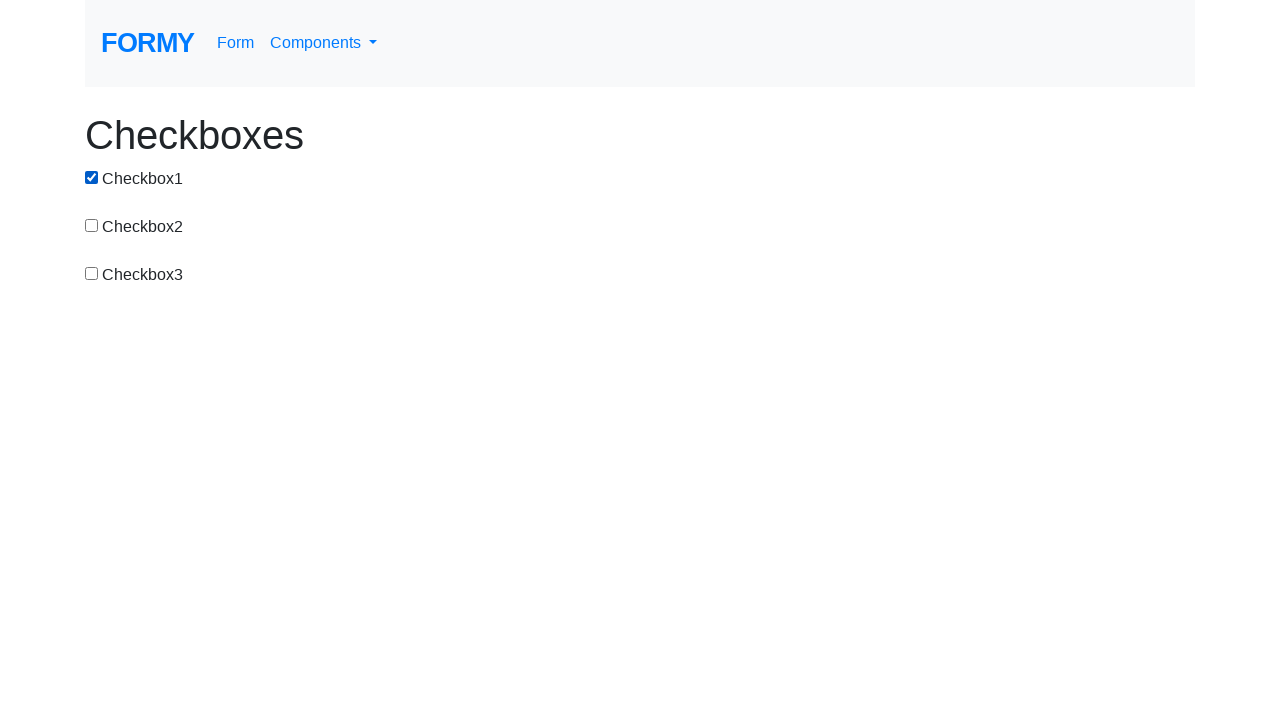

Verified first checkbox is visible
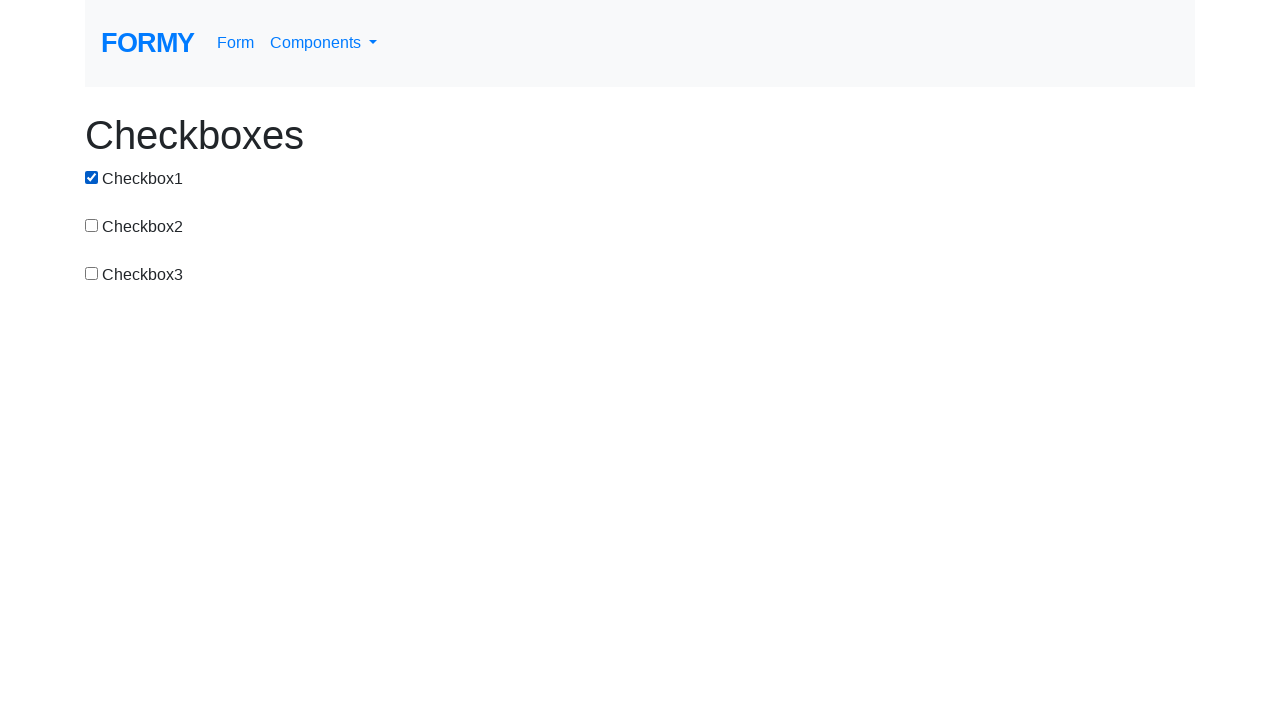

Verified first checkbox is enabled
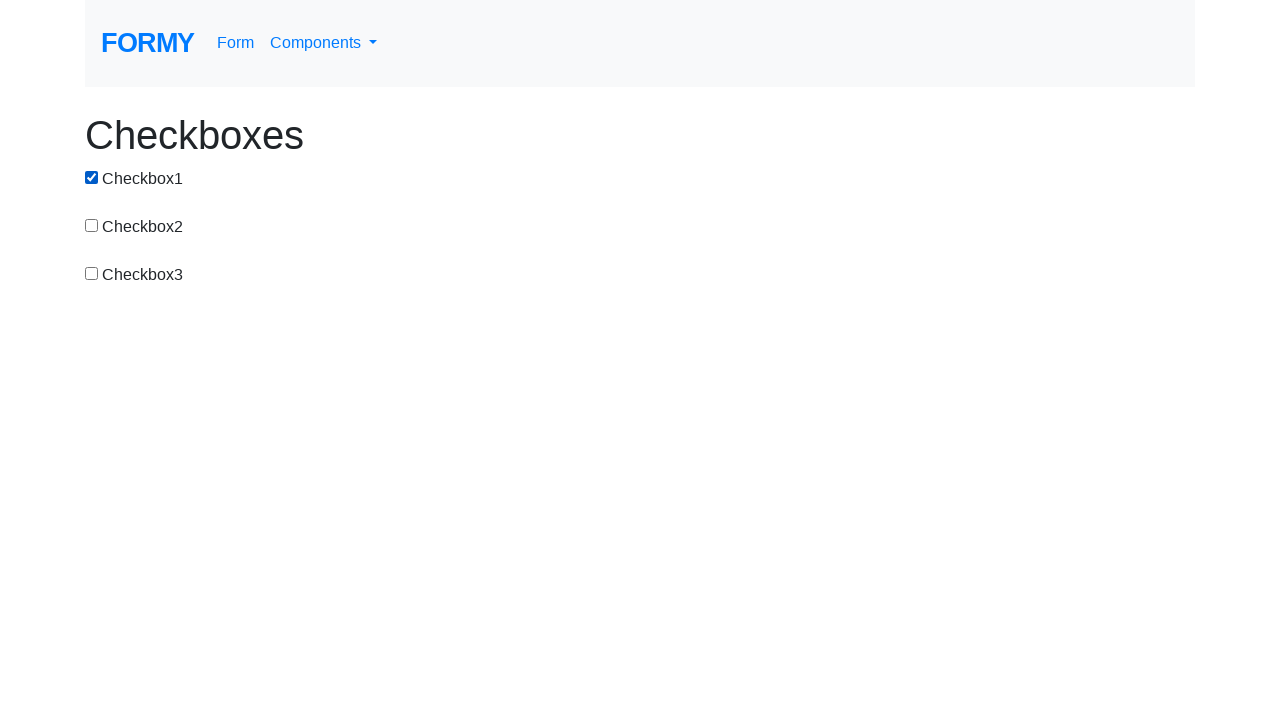

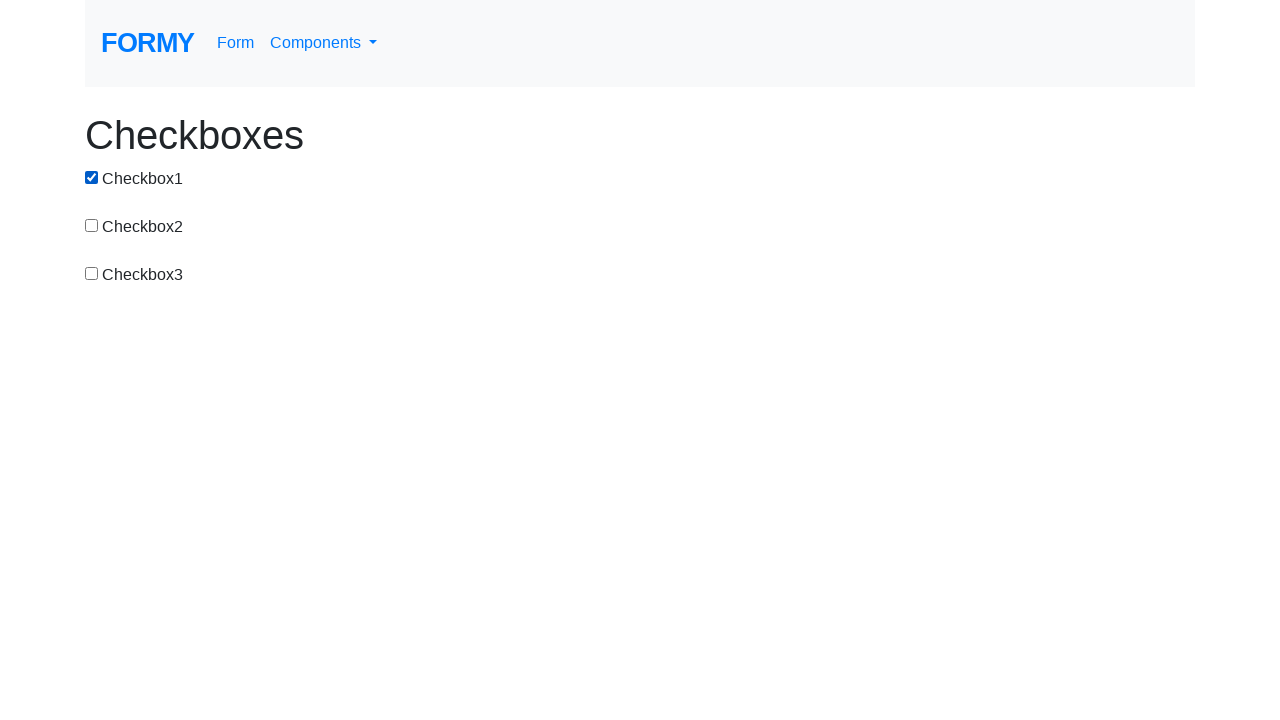